Automatically plays a game of tic-tac-toe by repeatedly clicking on empty squares until there is a winner, then displays the game statistics.

Starting URL: https://playtictactoe.org/

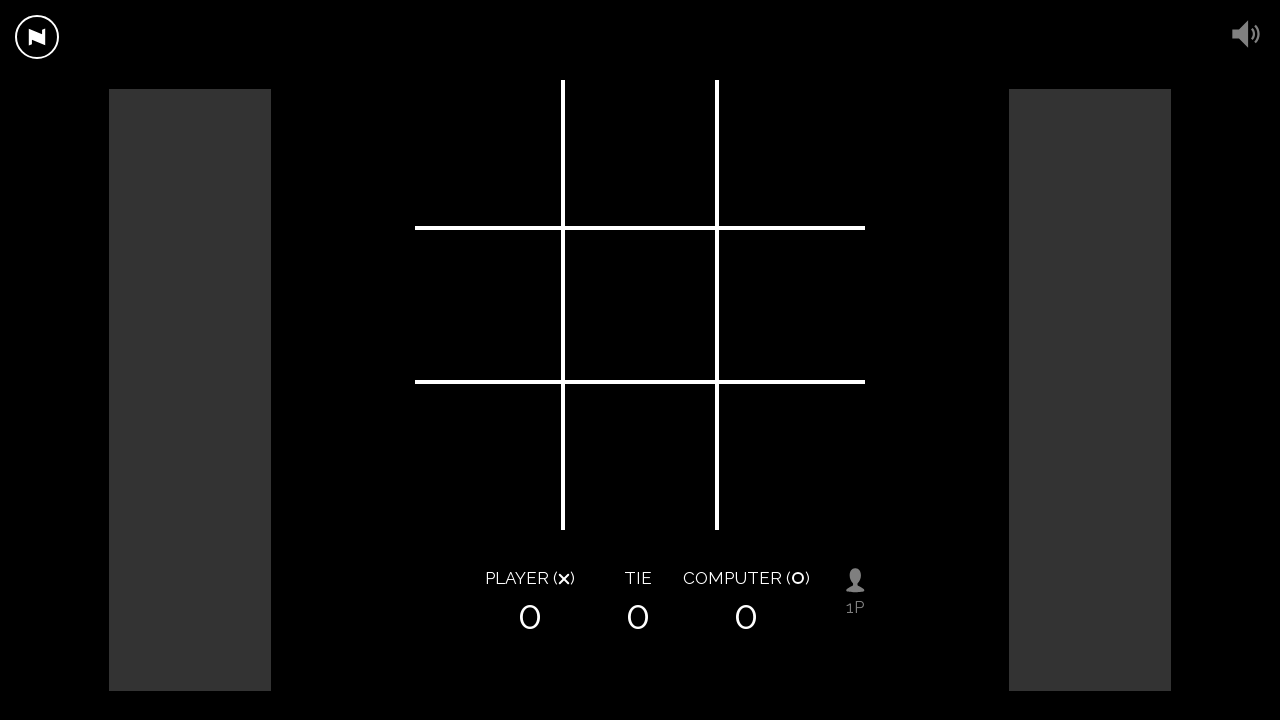

Game board loaded with square elements visible
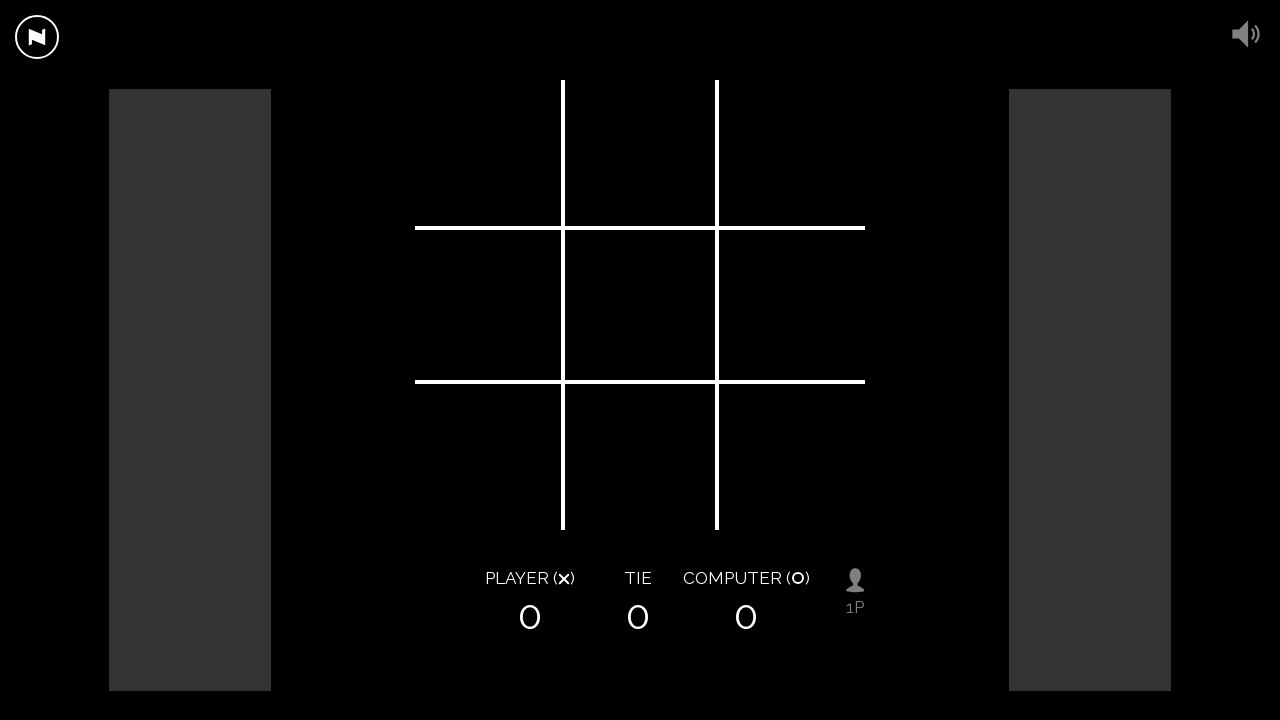

Clicked empty square (move 1) at (640, 305) on .square >> nth=4
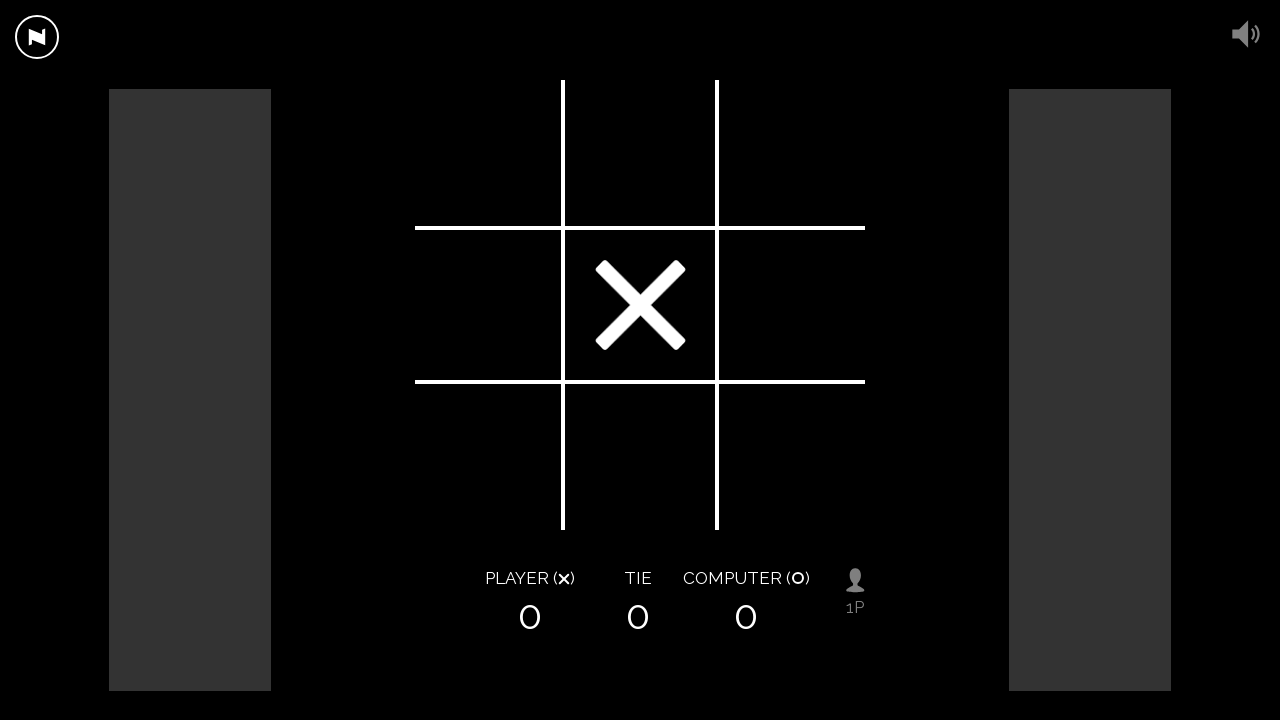

Waited 500ms for computer move
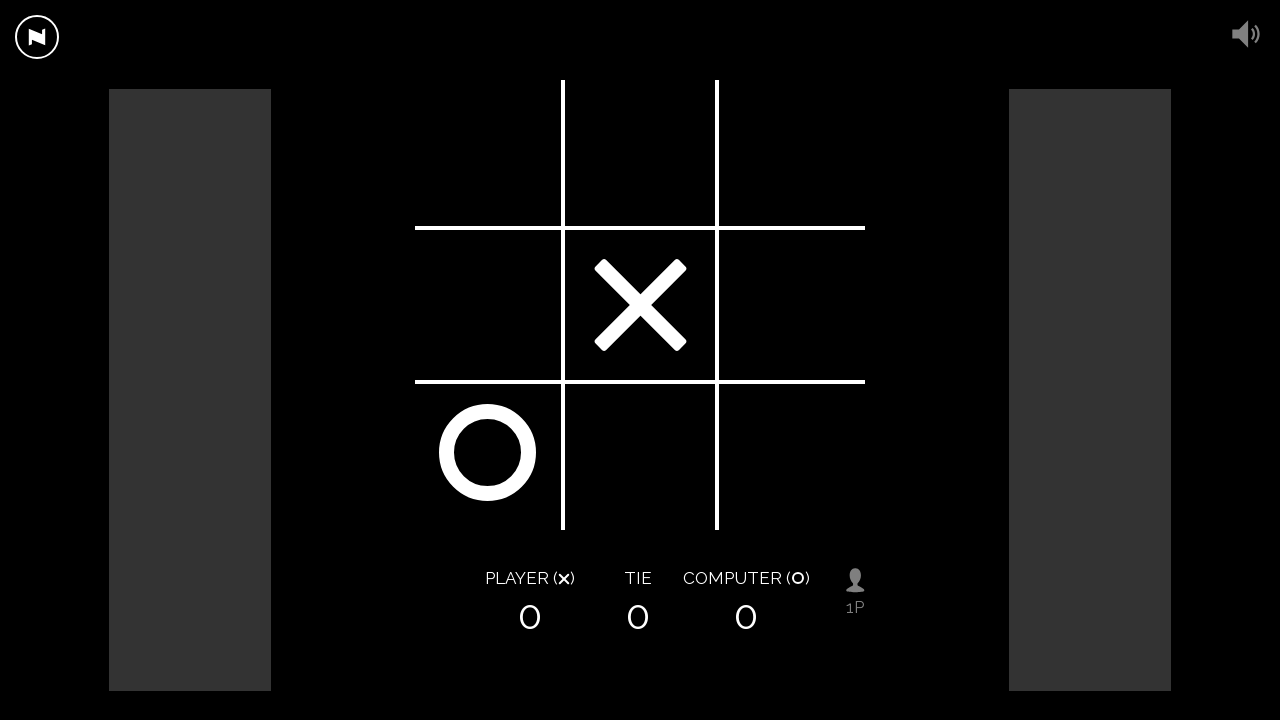

Clicked empty square (move 2) at (490, 305) on .square >> nth=3
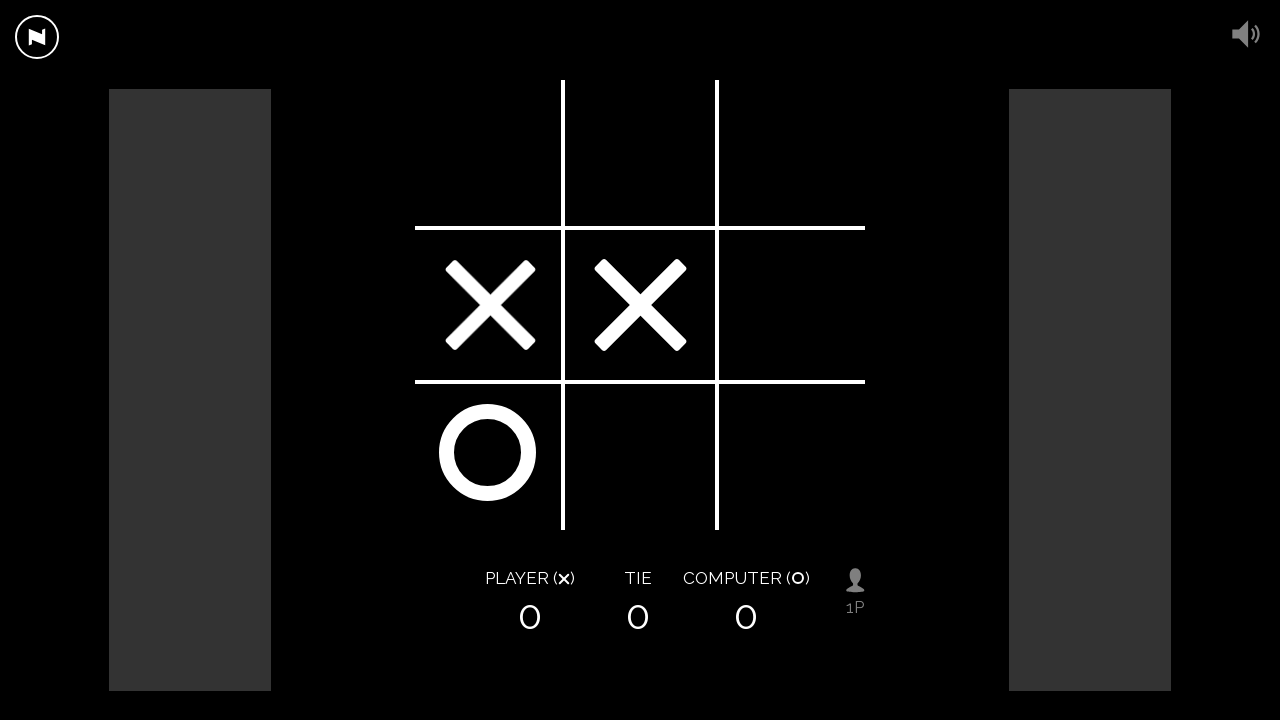

Waited 500ms for computer move
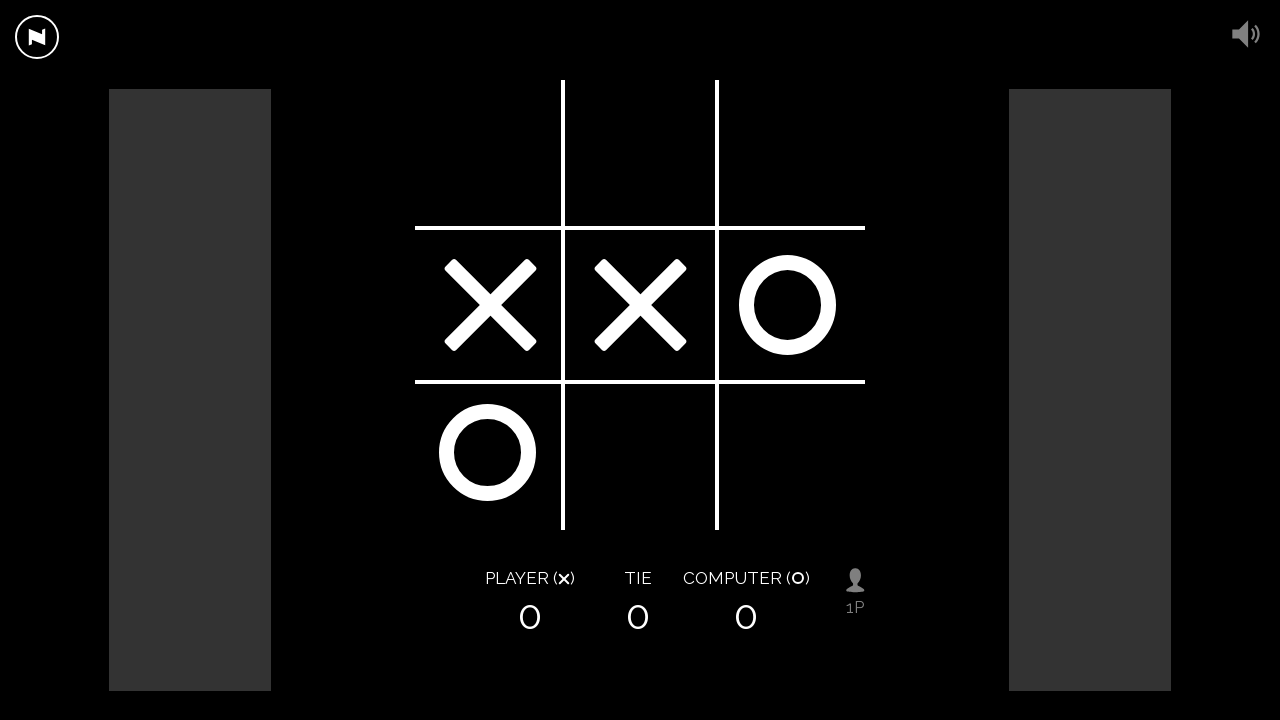

Clicked empty square (move 3) at (640, 155) on .square >> nth=1
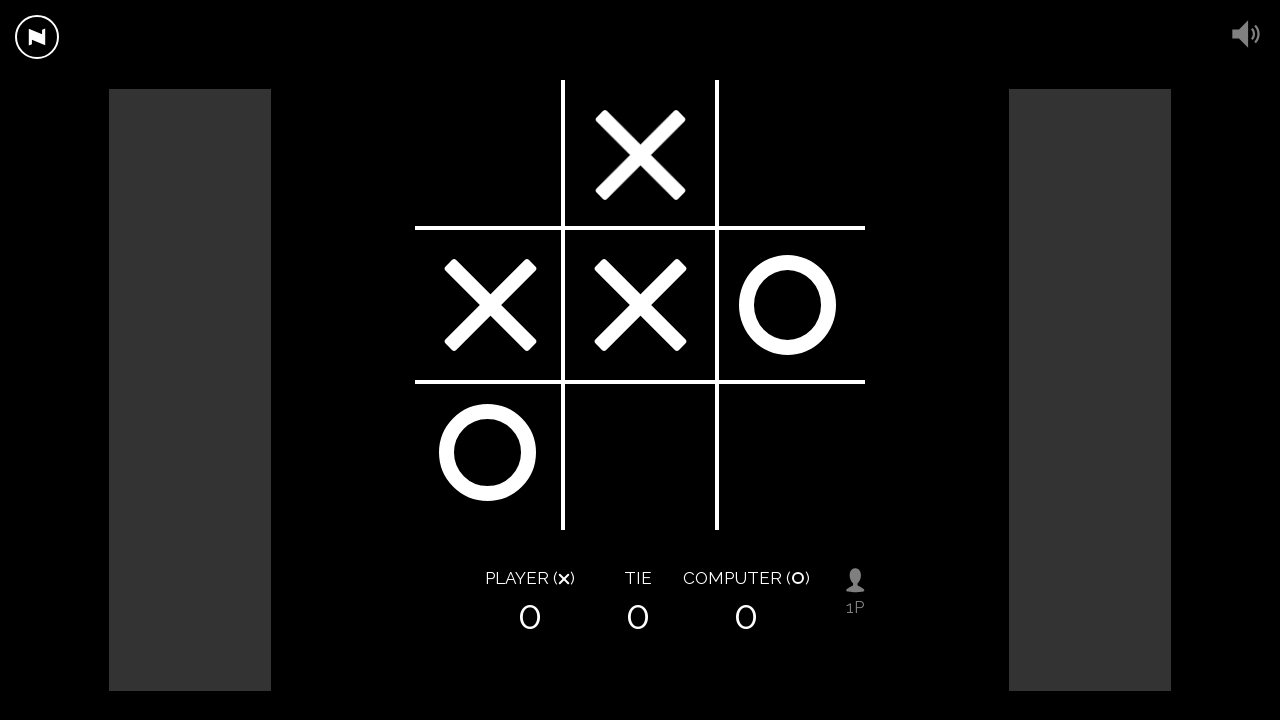

Waited 500ms for computer move
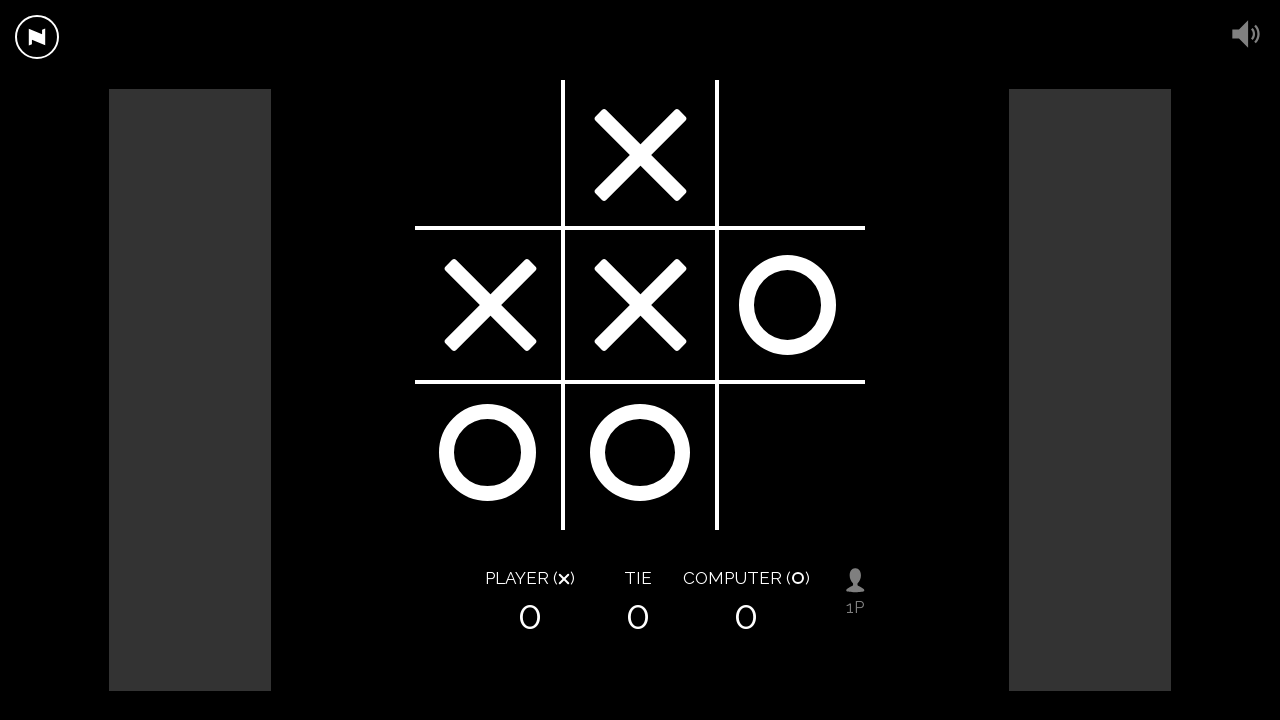

Clicked empty square (move 4) at (790, 155) on .square >> nth=2
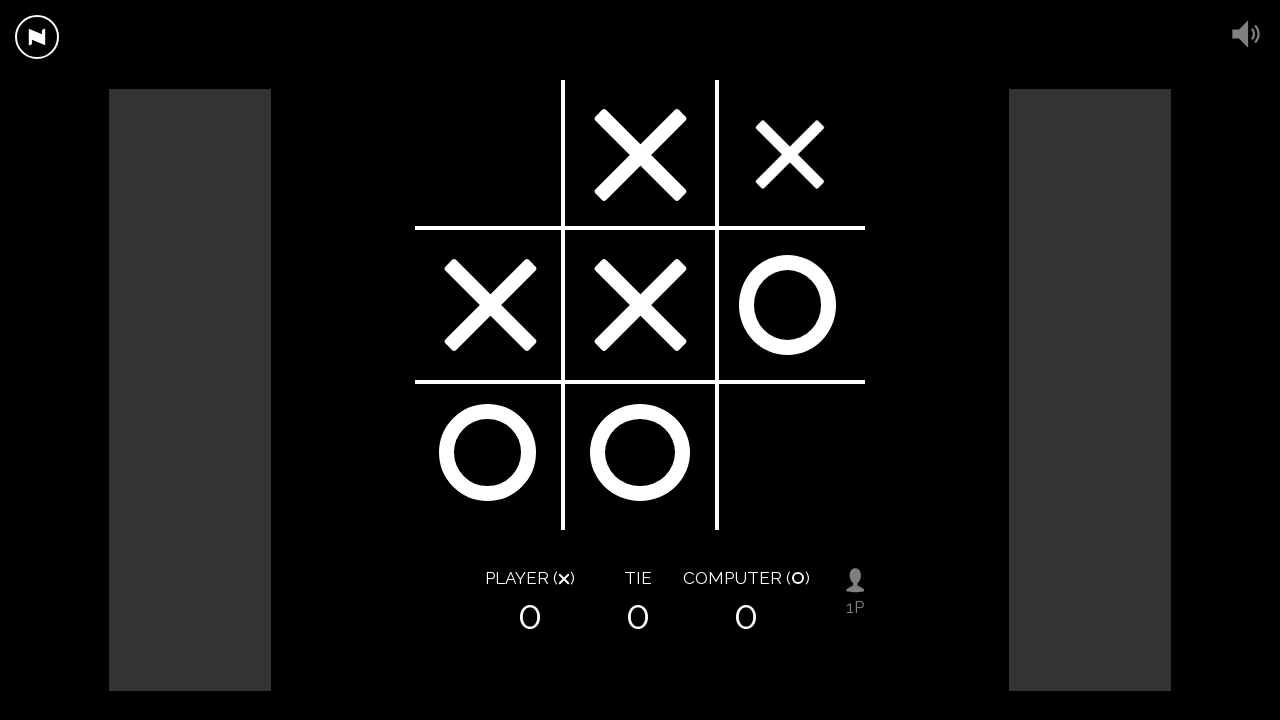

Waited 500ms for computer move
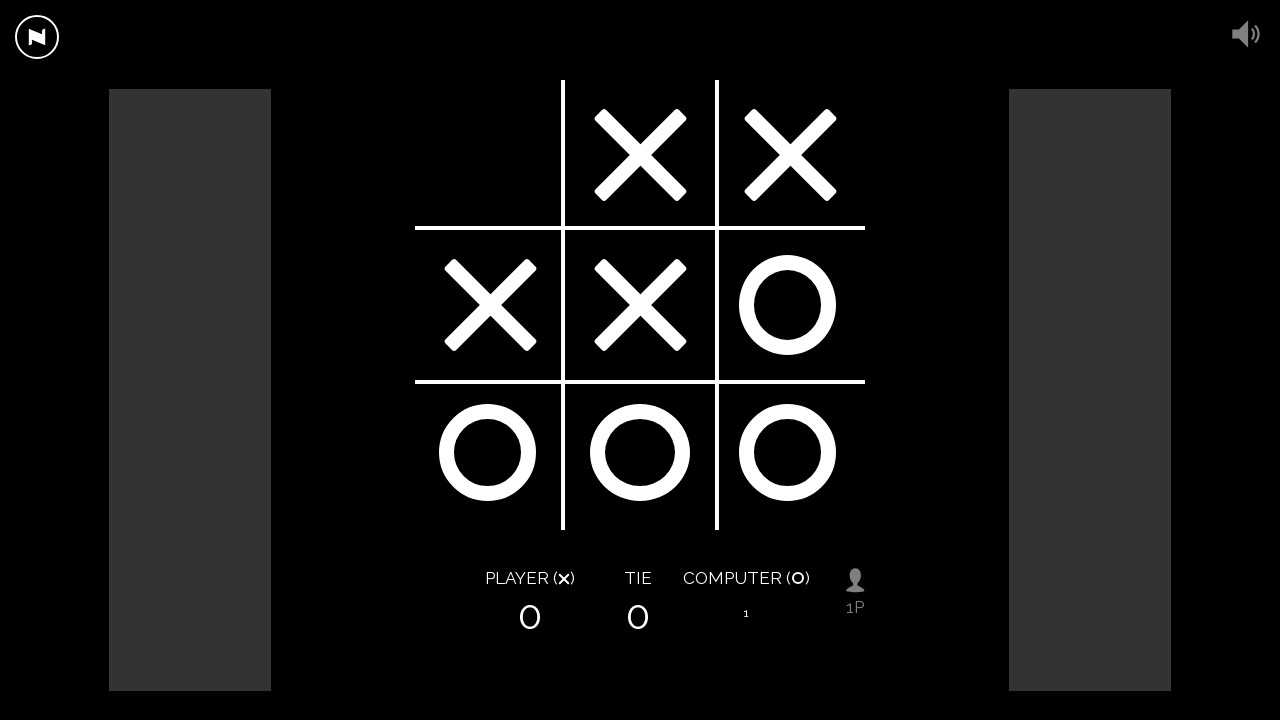

Player 1 score element is visible
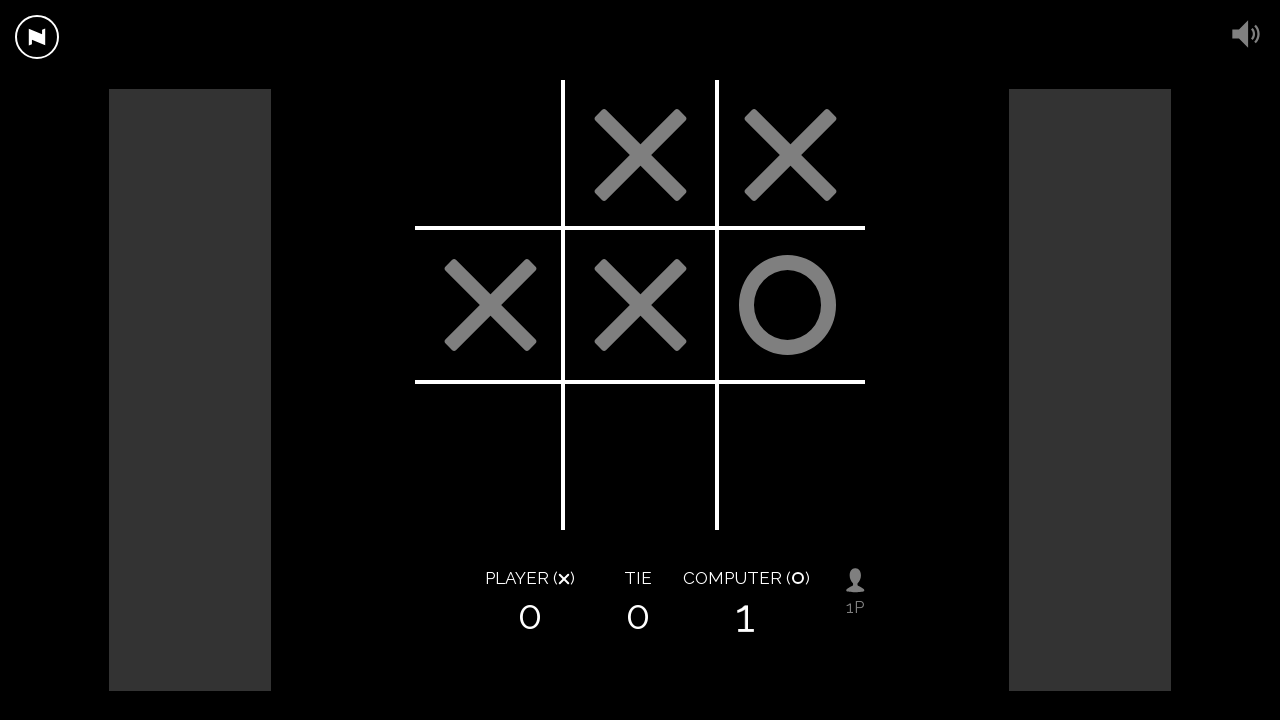

Ties score element is visible
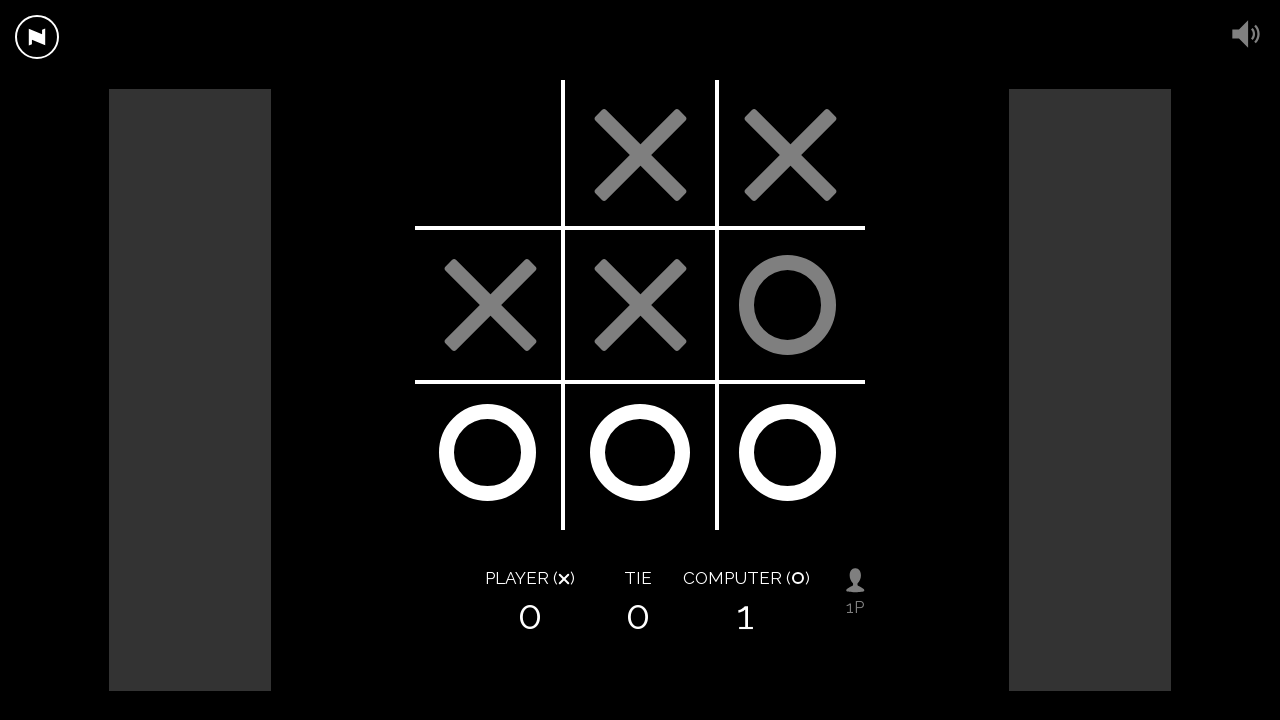

Player 2 score element is visible, game statistics displayed
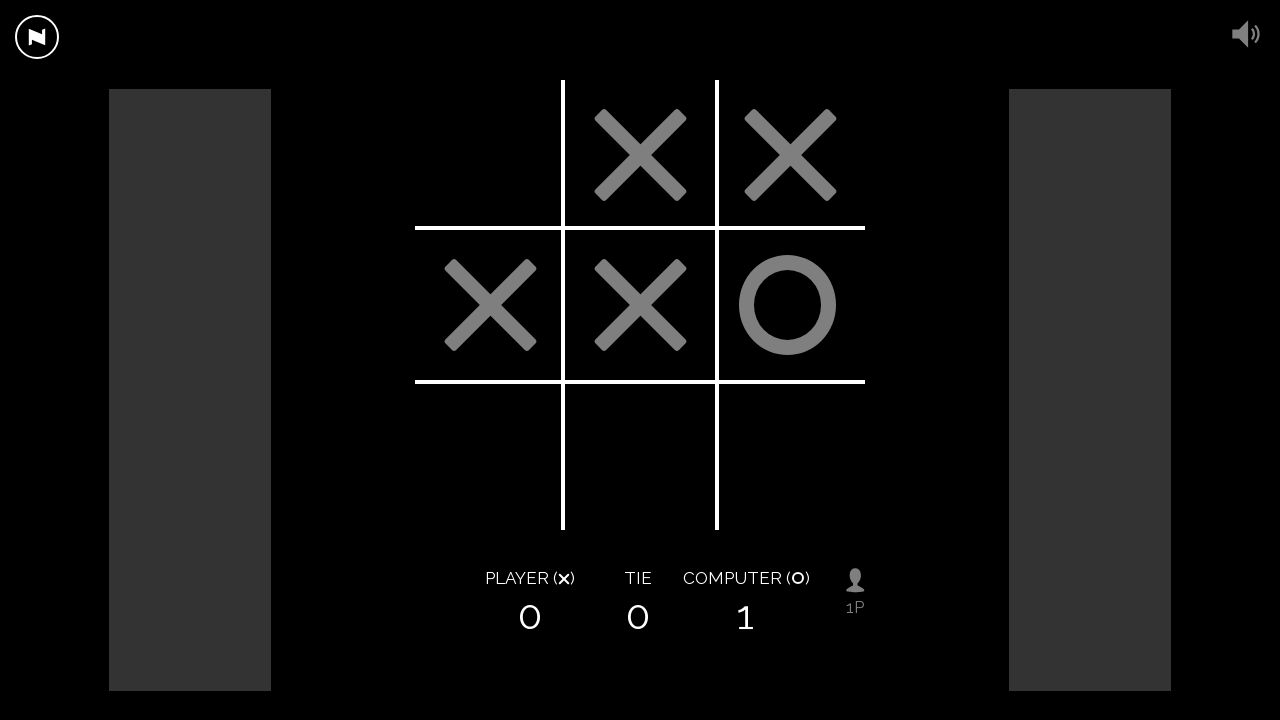

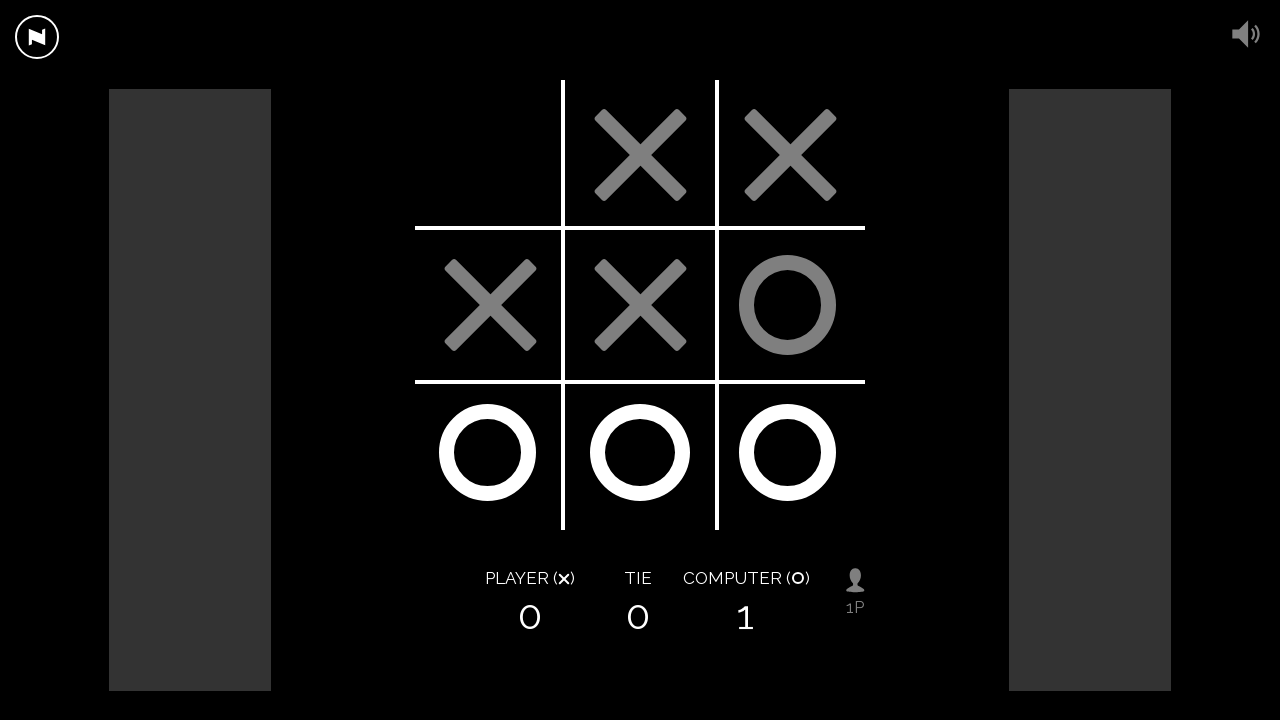